Tests Python.org search functionality by searching for "packages" and verifying that results are found

Starting URL: https://www.python.org

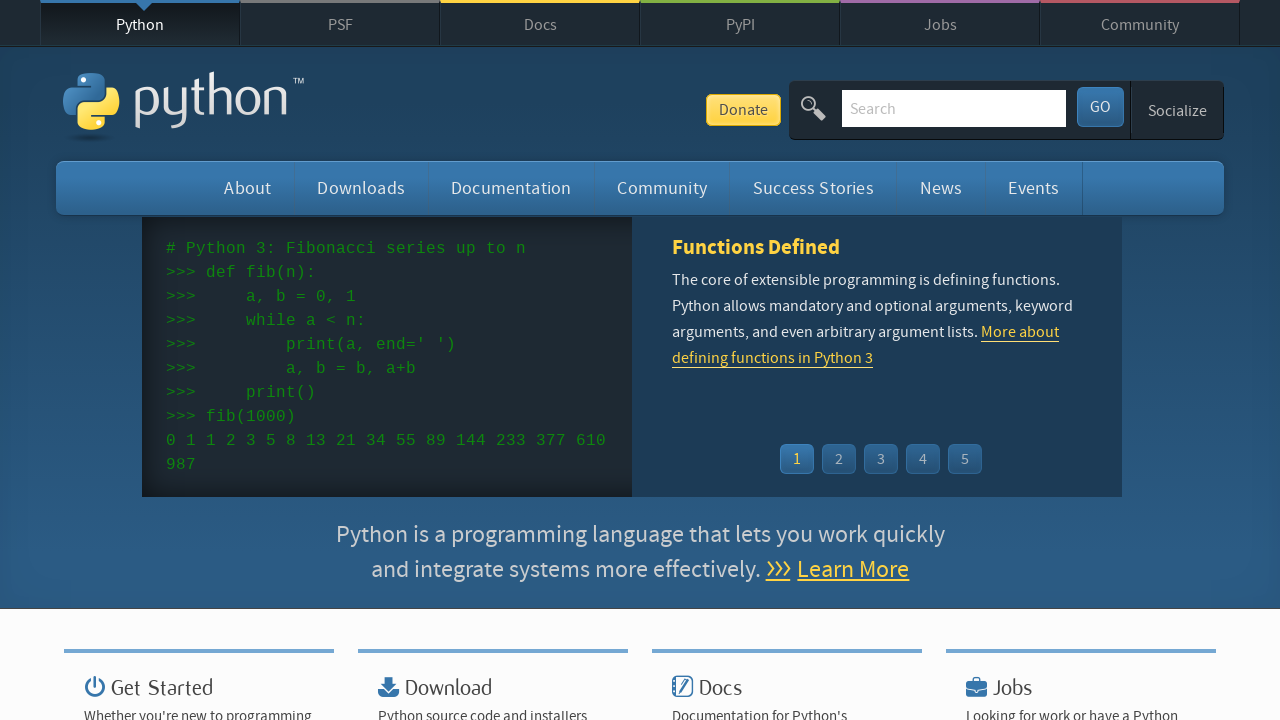

Filled search field with 'packages' on input[name='q']
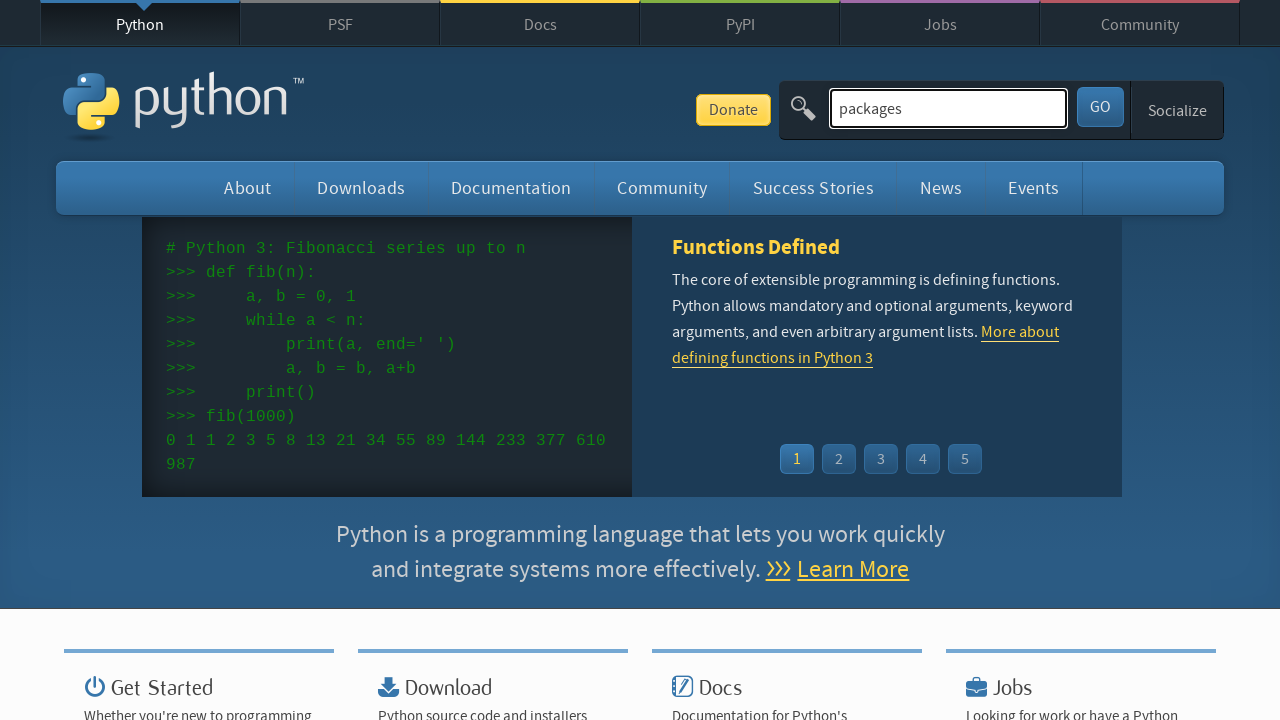

Pressed Enter to submit search query on input[name='q']
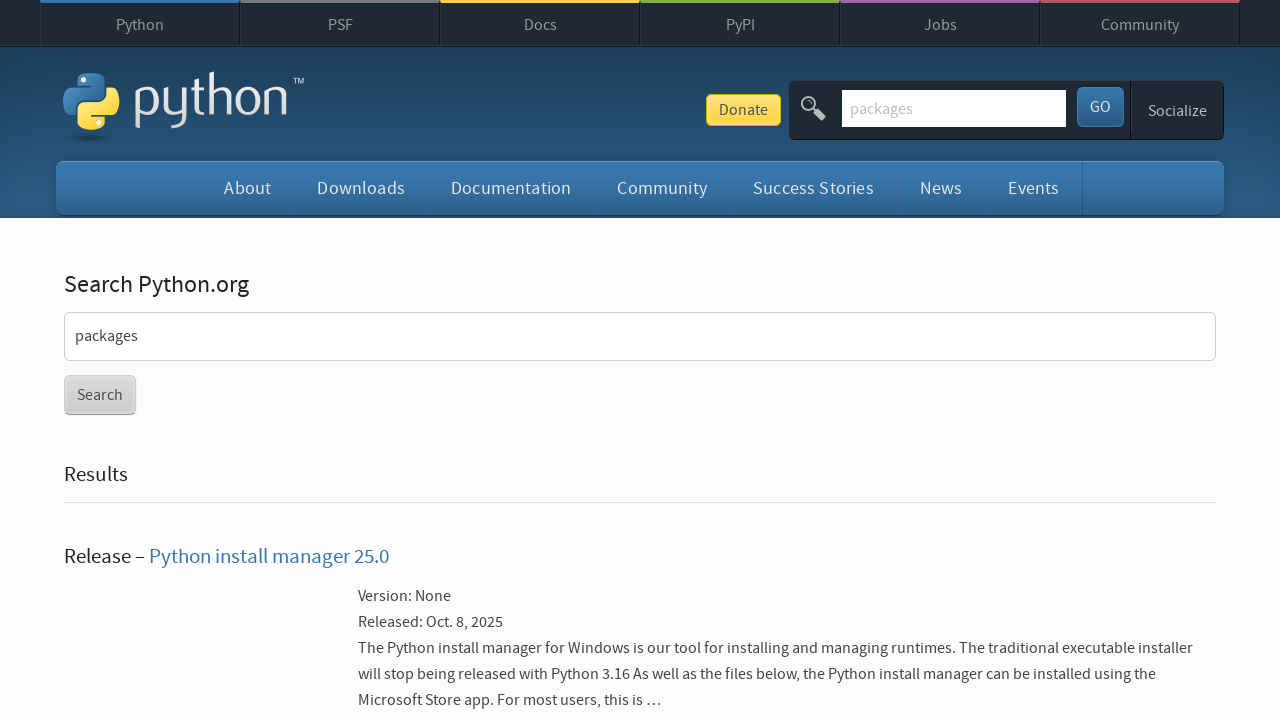

Search results loaded successfully
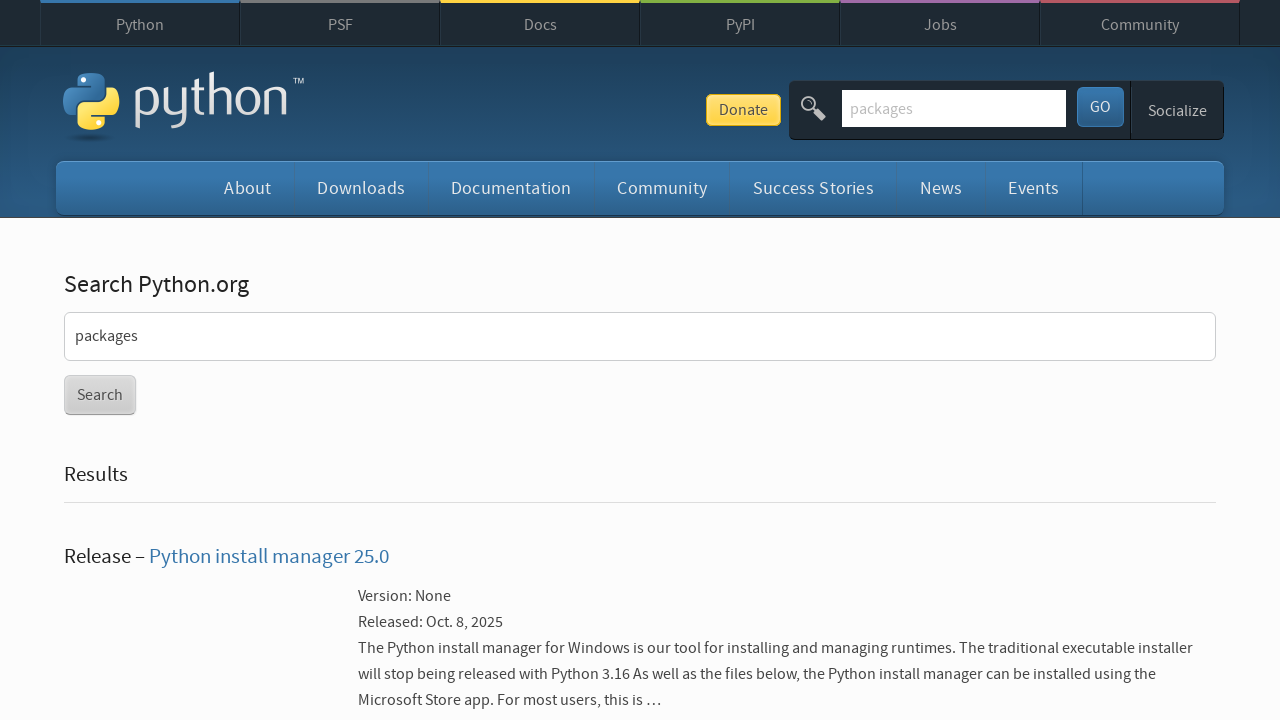

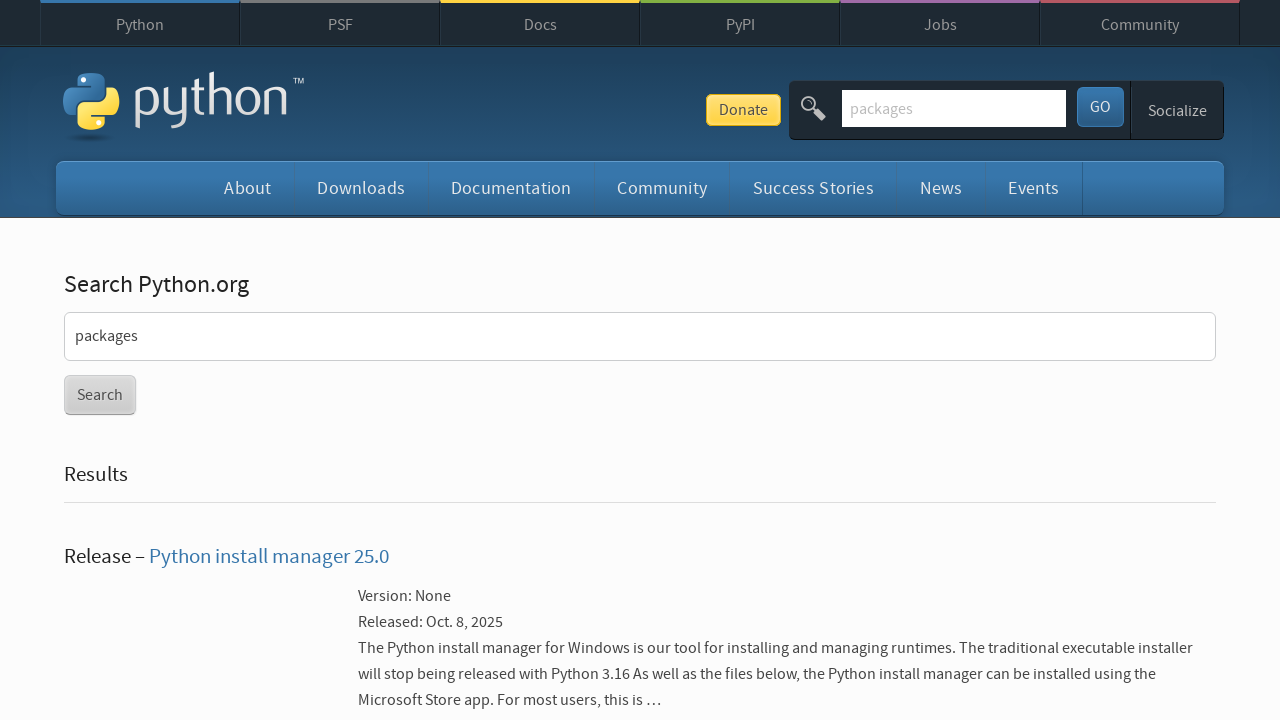